Tests a quote request form by filling in first name, email, phone, and comments fields, clicking a subscription checkbox, and submitting the form to verify successful navigation to the confirmation page.

Starting URL: https://homepro.herokuapp.com/quote.php

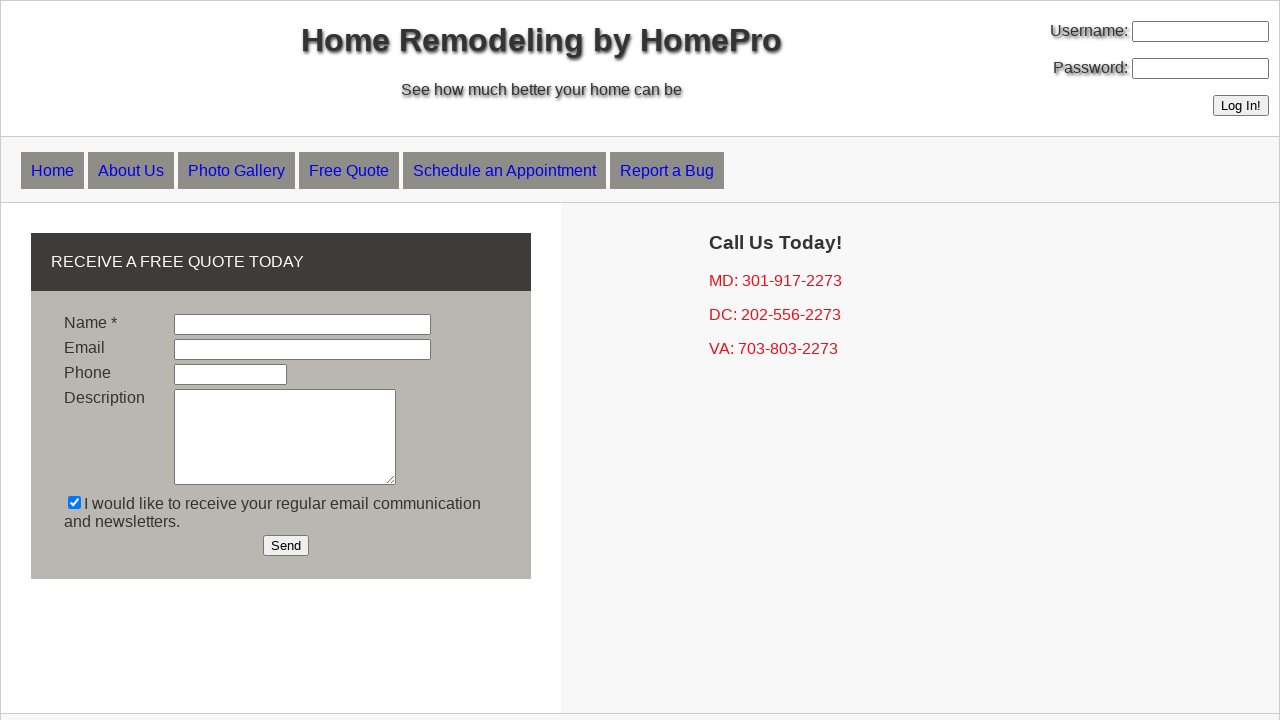

Filled first name field with 'Victoria' on input[name='first_name']
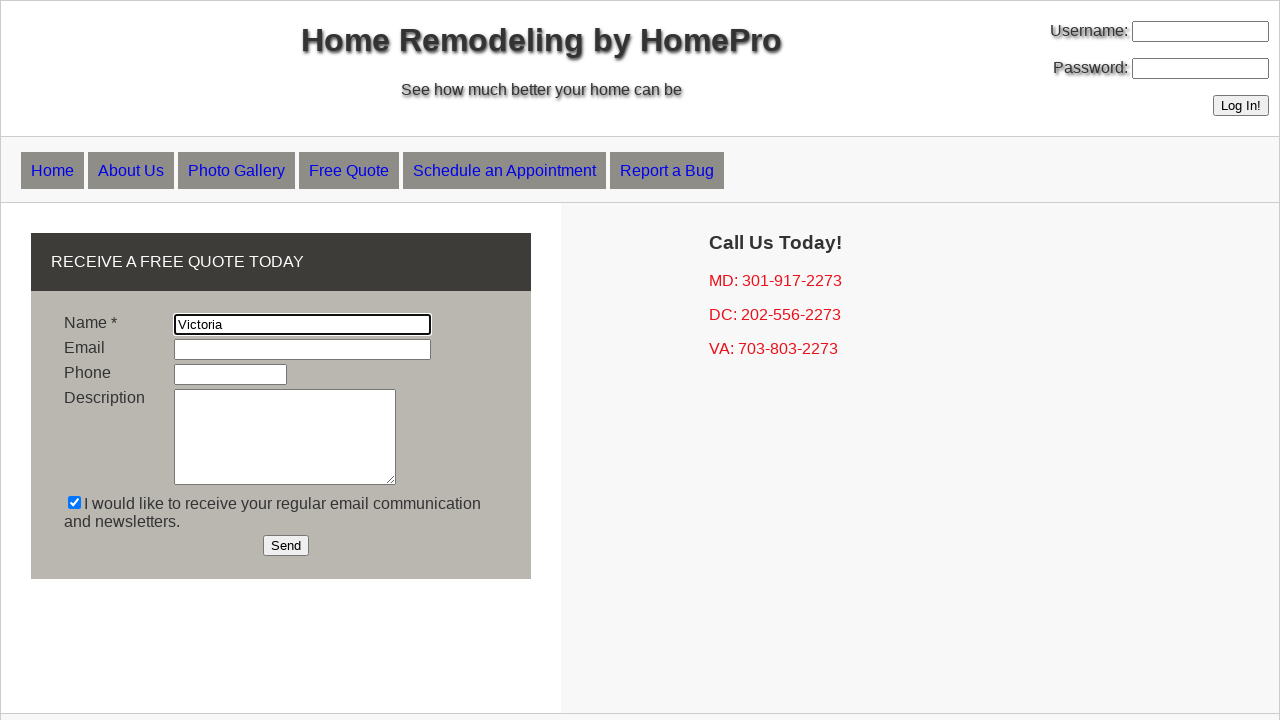

Filled email field with 'victoria.qa2021@gmail.com' on input[name='email']
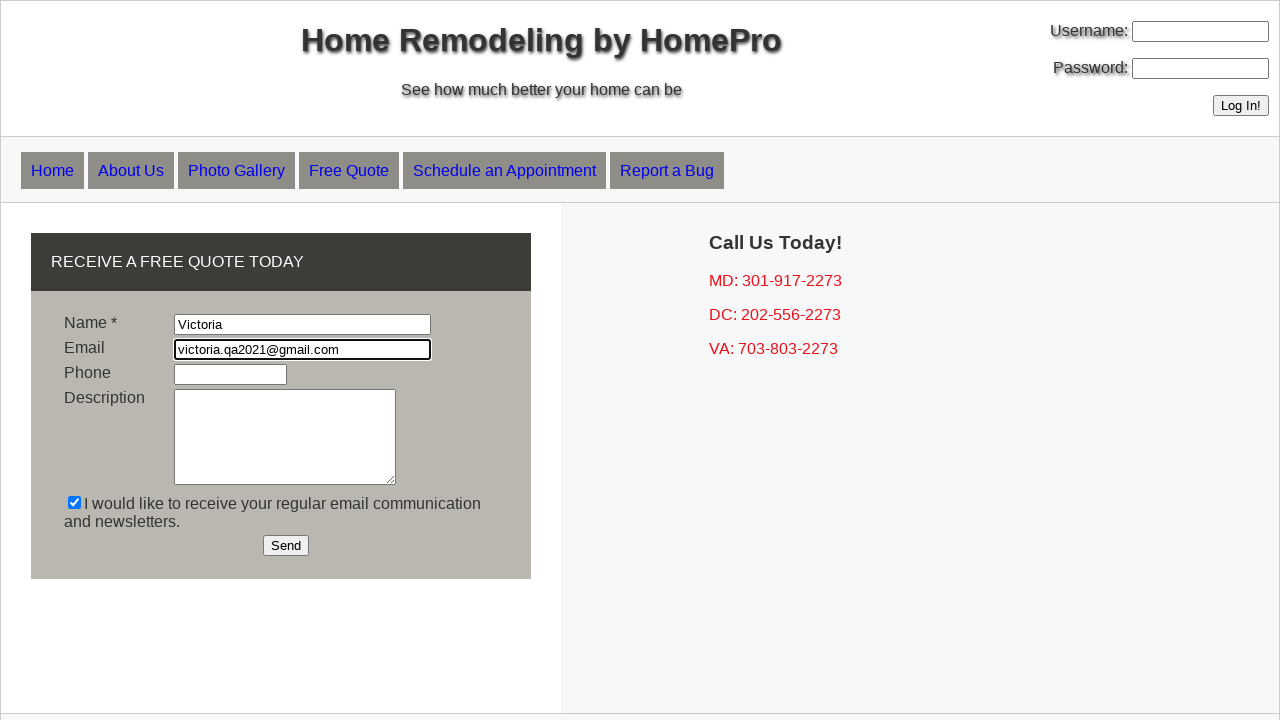

Filled phone field with '202-222-2222' on input[name='phone']
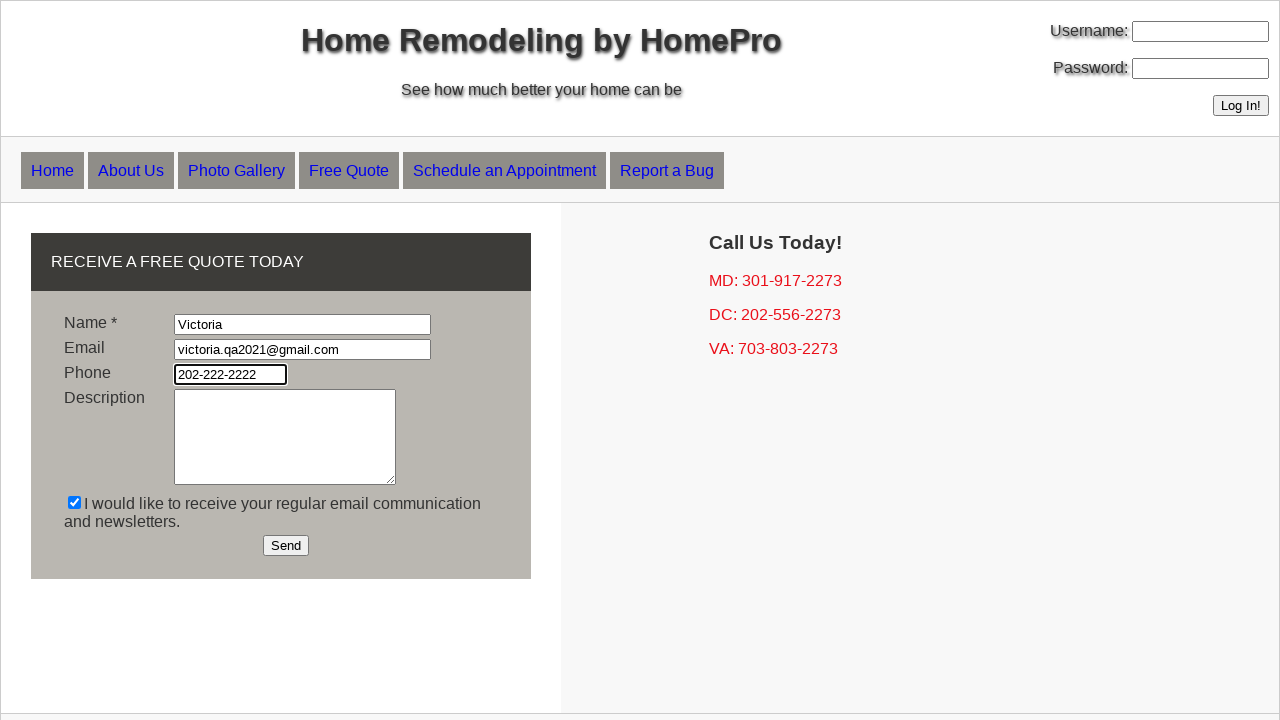

Filled comments field with 'I need a quote today!' on textarea[name='comments']
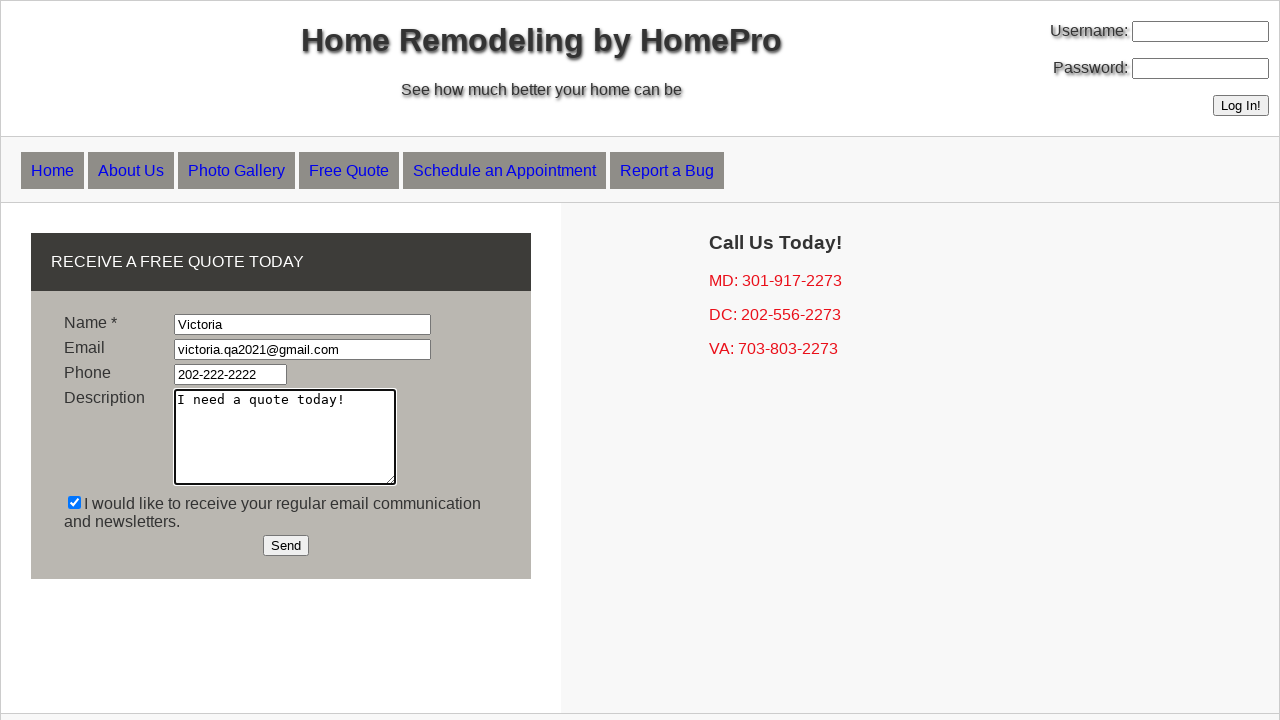

Clicked subscription checkbox at (74, 502) on input[name='subscription']
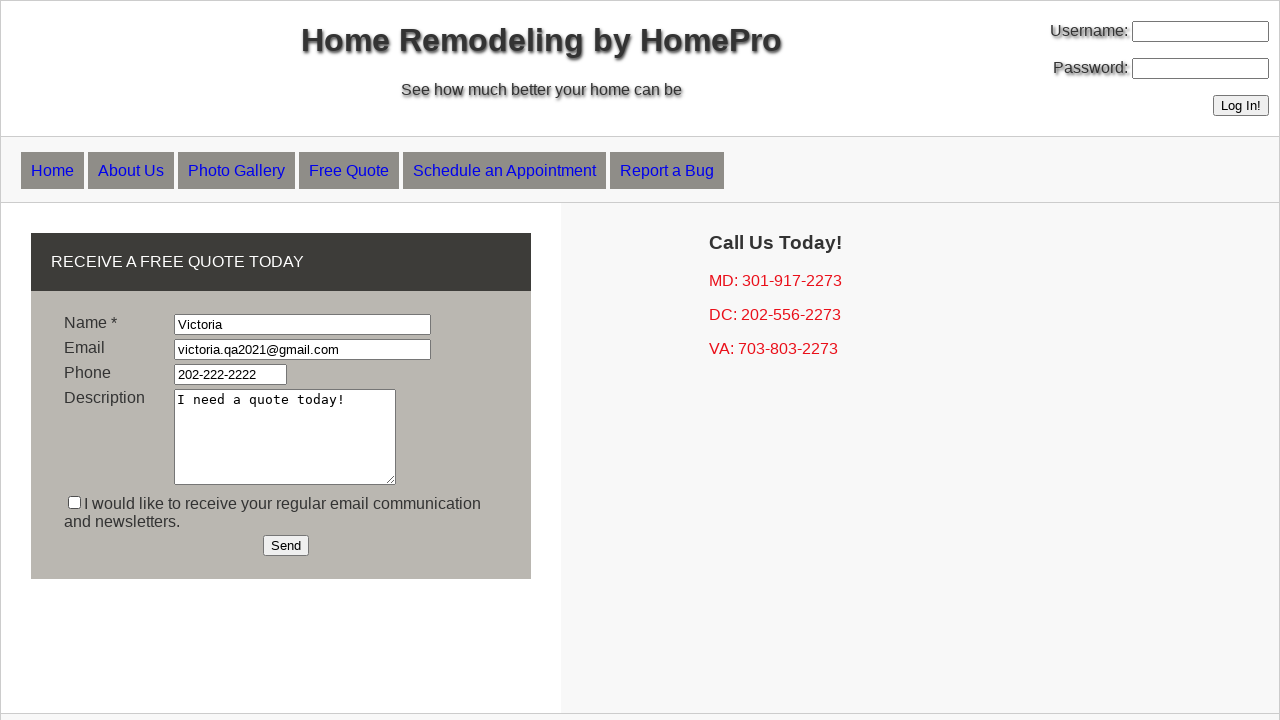

Clicked Send button to submit quote form at (286, 546) on input[value='Send']
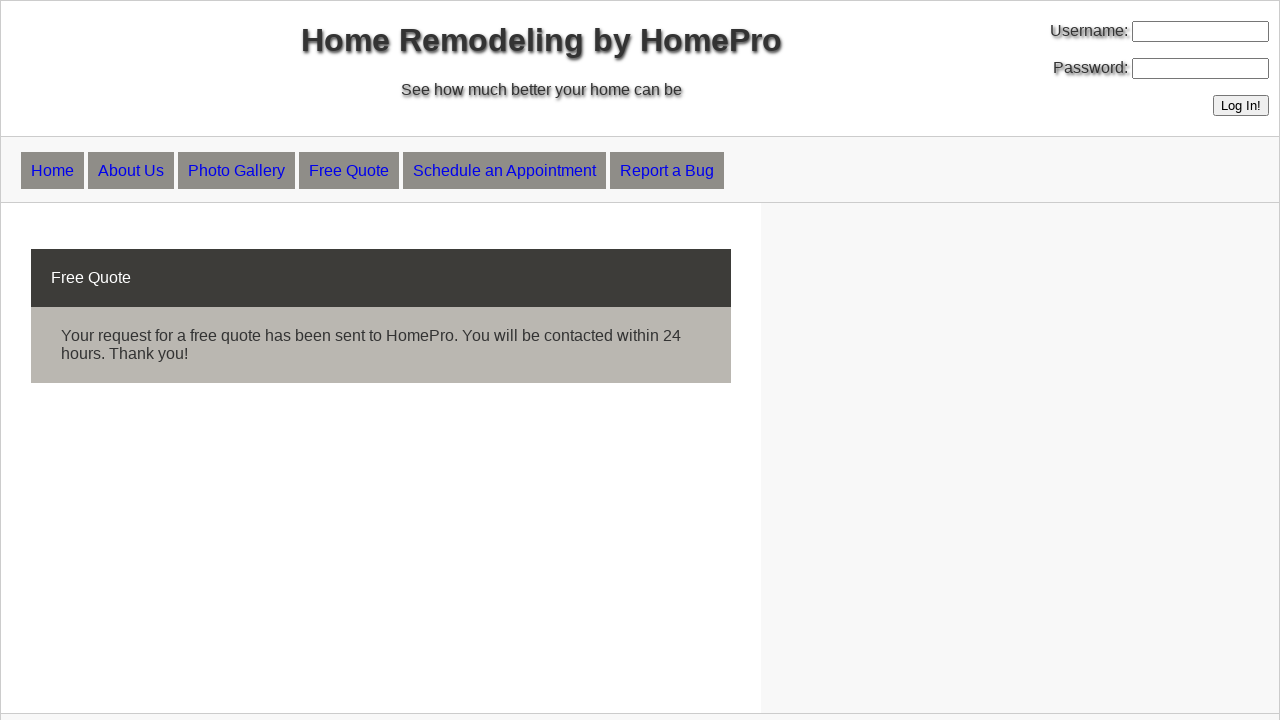

Navigated to confirmation page at https://homepro.herokuapp.com/quoteconfirm.php
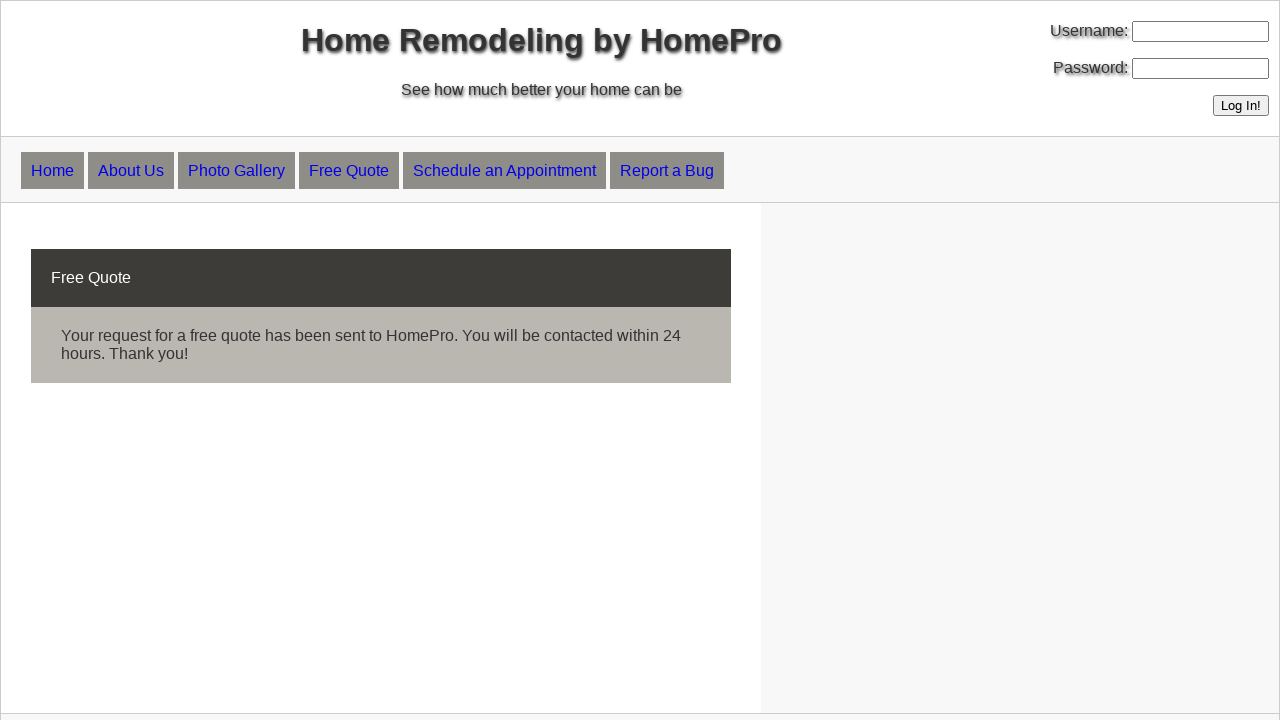

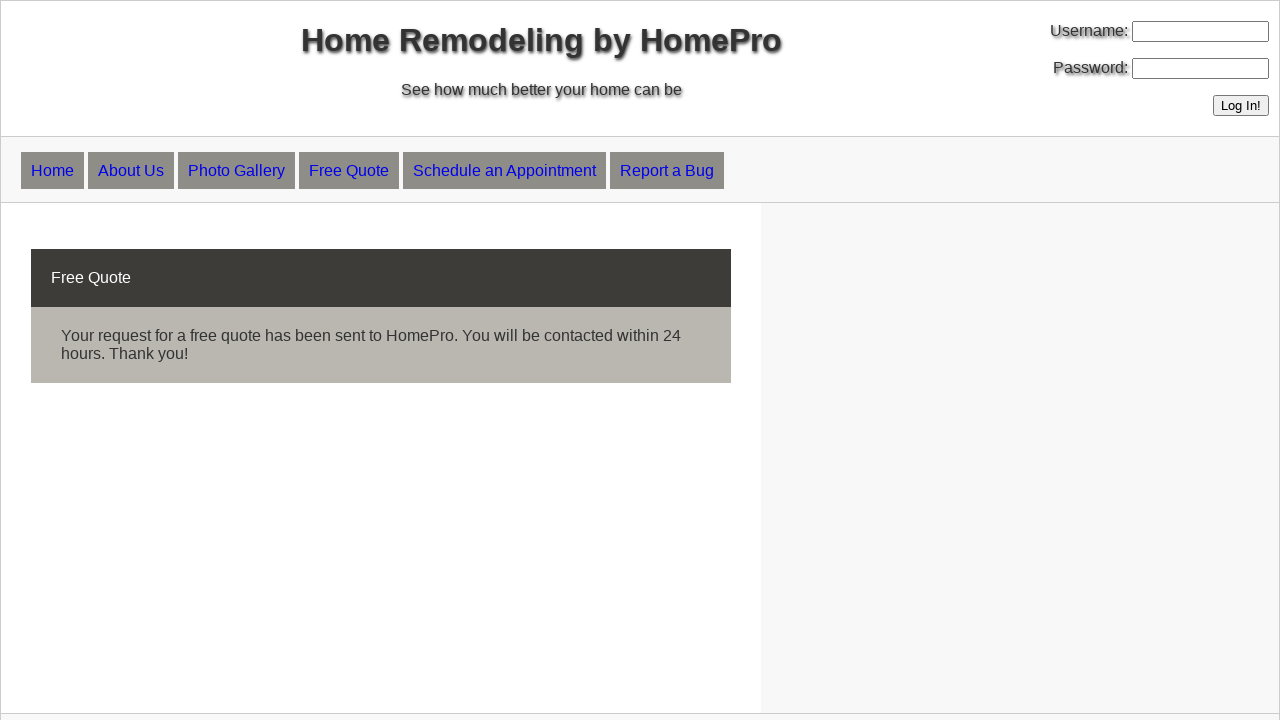